Tests JavaScript prompt dialog by clicking the prompt button, entering text, accepting it, and verifying the entered text appears in the result

Starting URL: https://the-internet.herokuapp.com/javascript_alerts

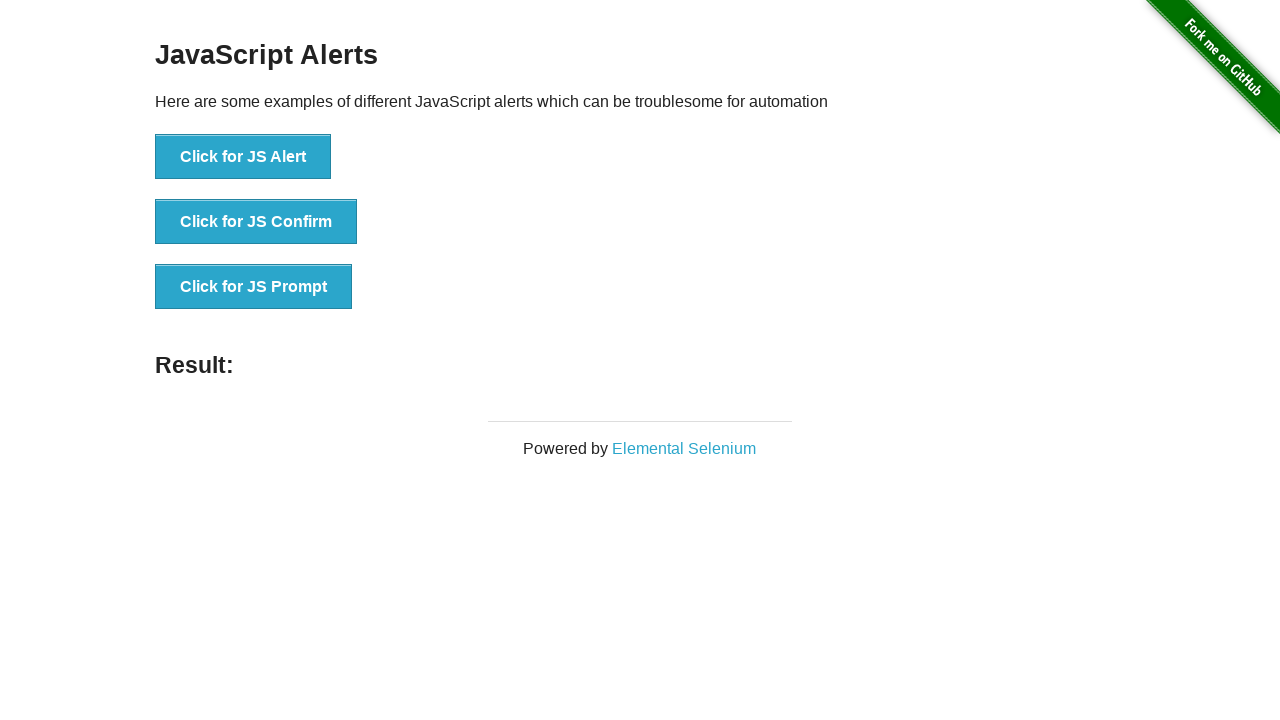

Set up dialog handler to accept prompt with text
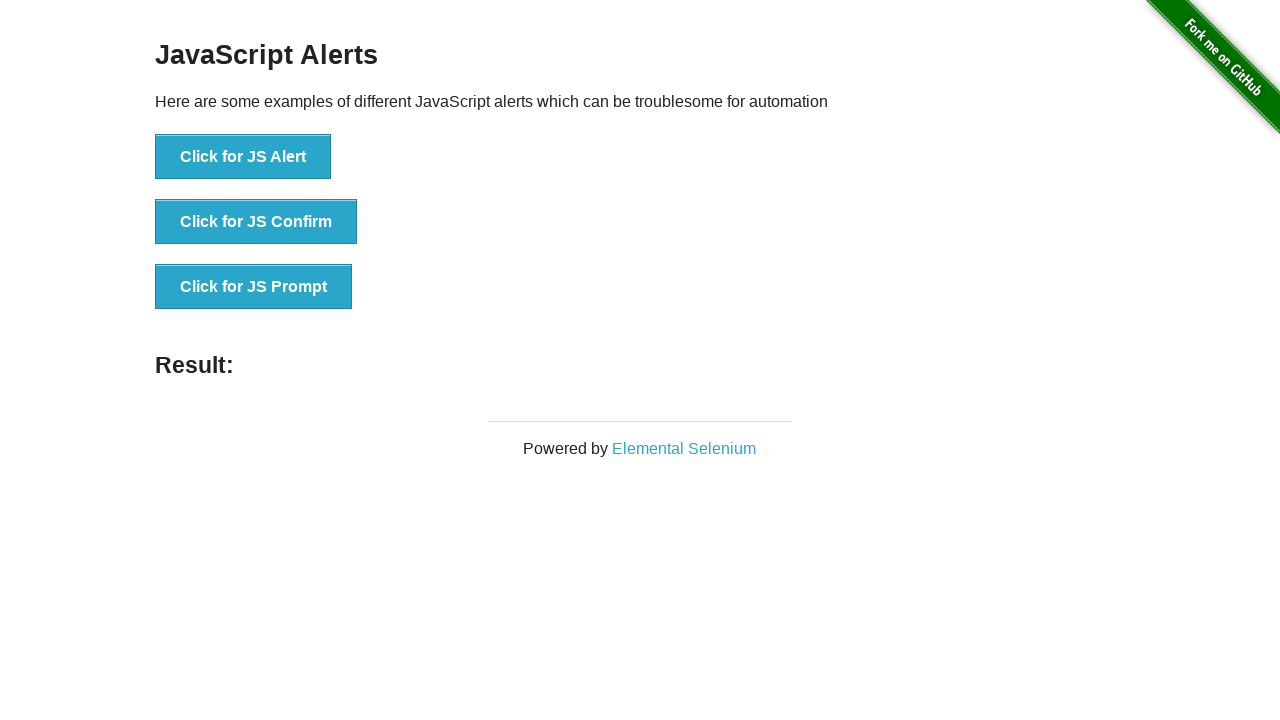

Clicked the JS Prompt button at (254, 287) on xpath=//button[text()='Click for JS Prompt']
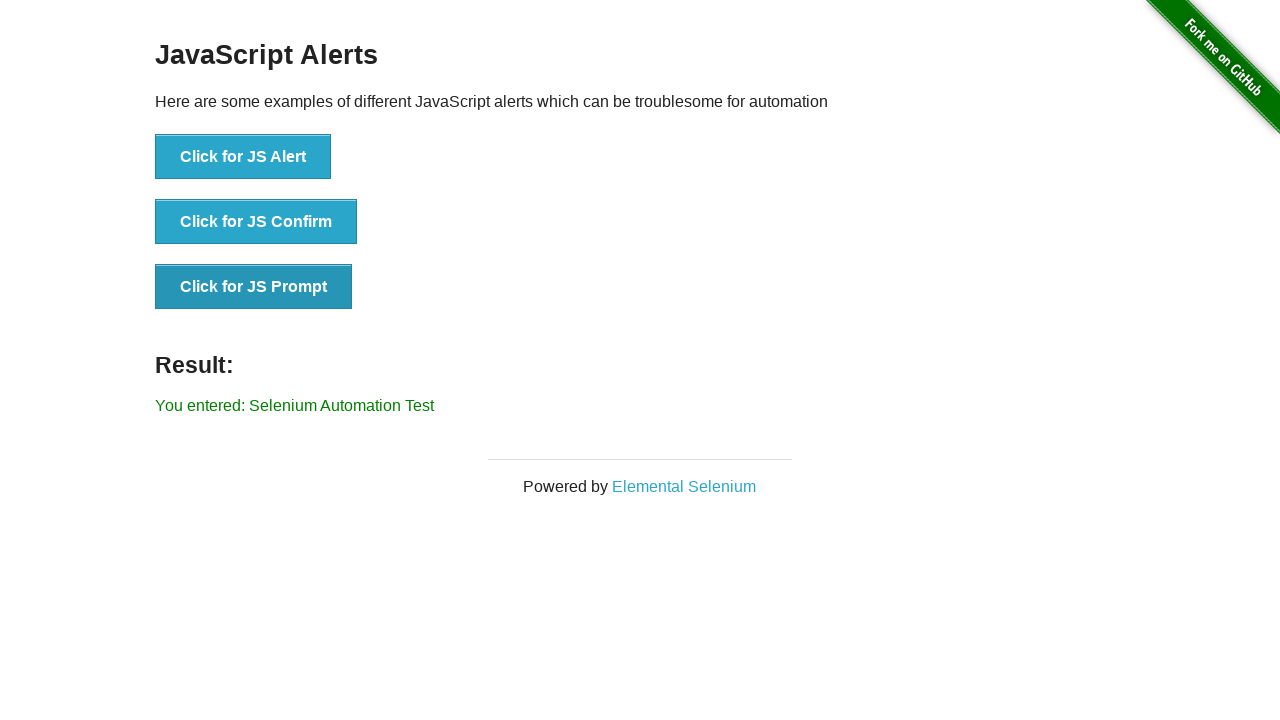

Result message element loaded
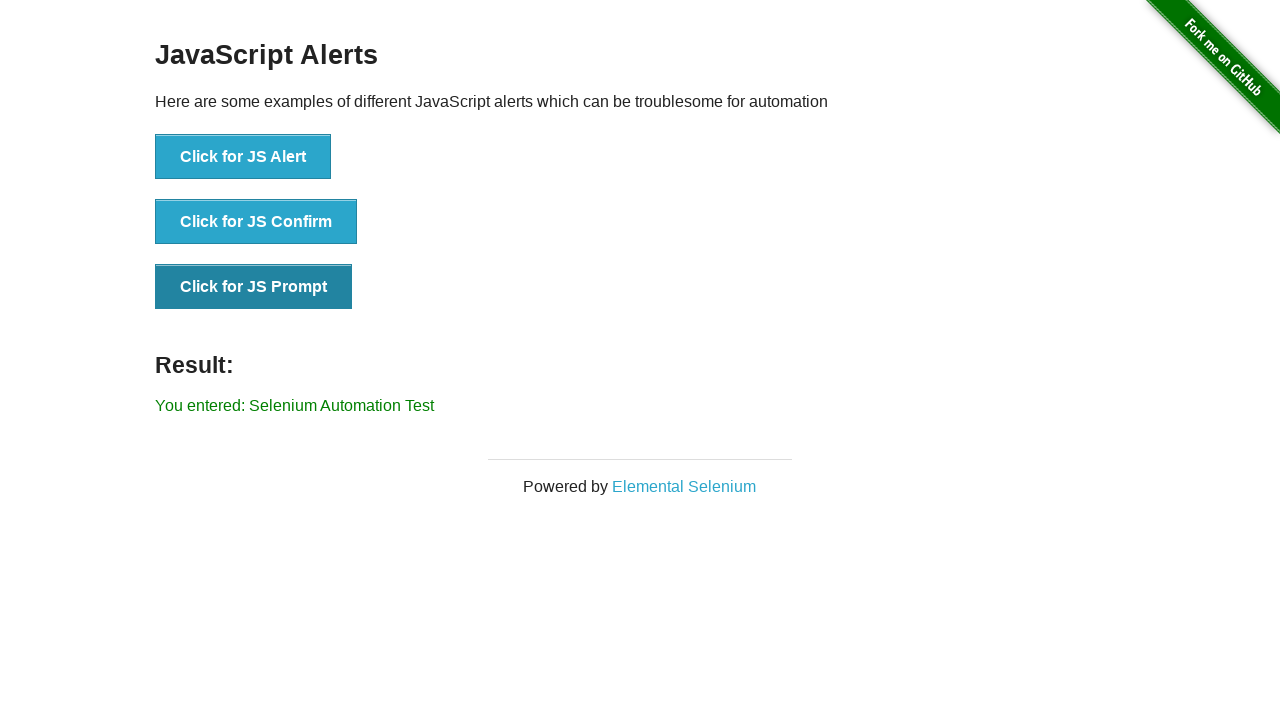

Retrieved result text from the result element
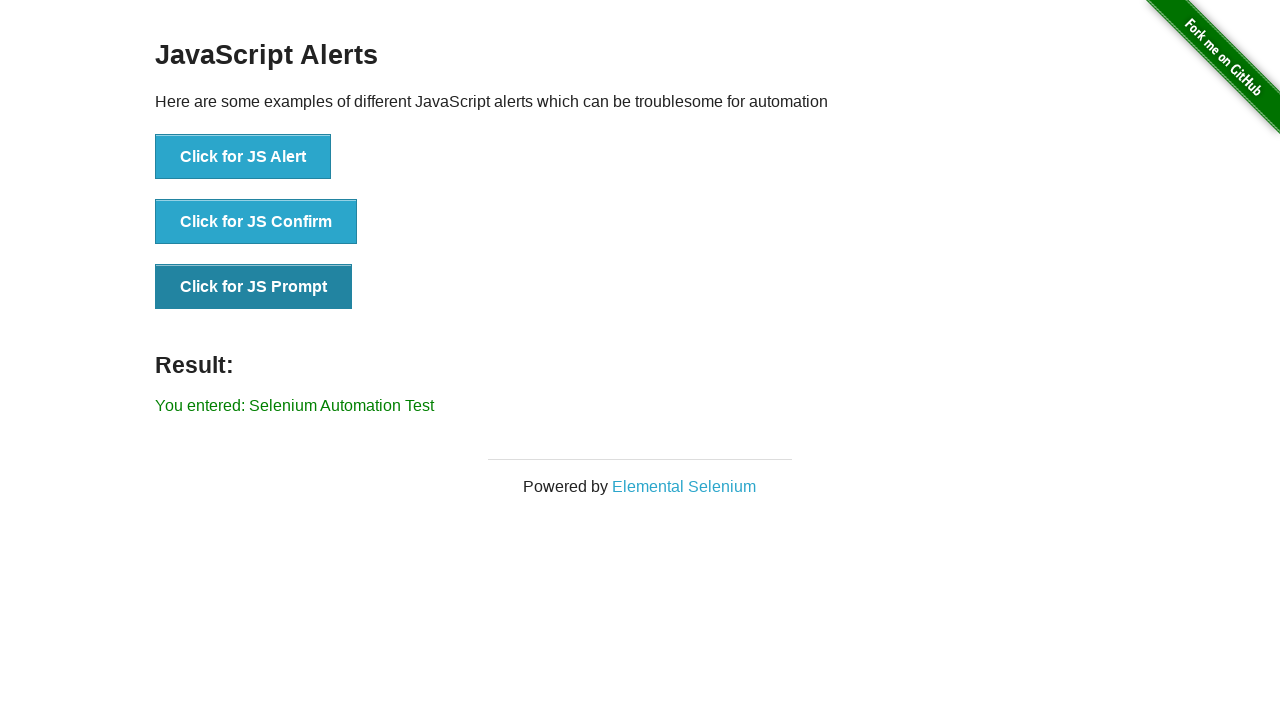

Verified result text matches expected: 'You entered: Selenium Automation Test'
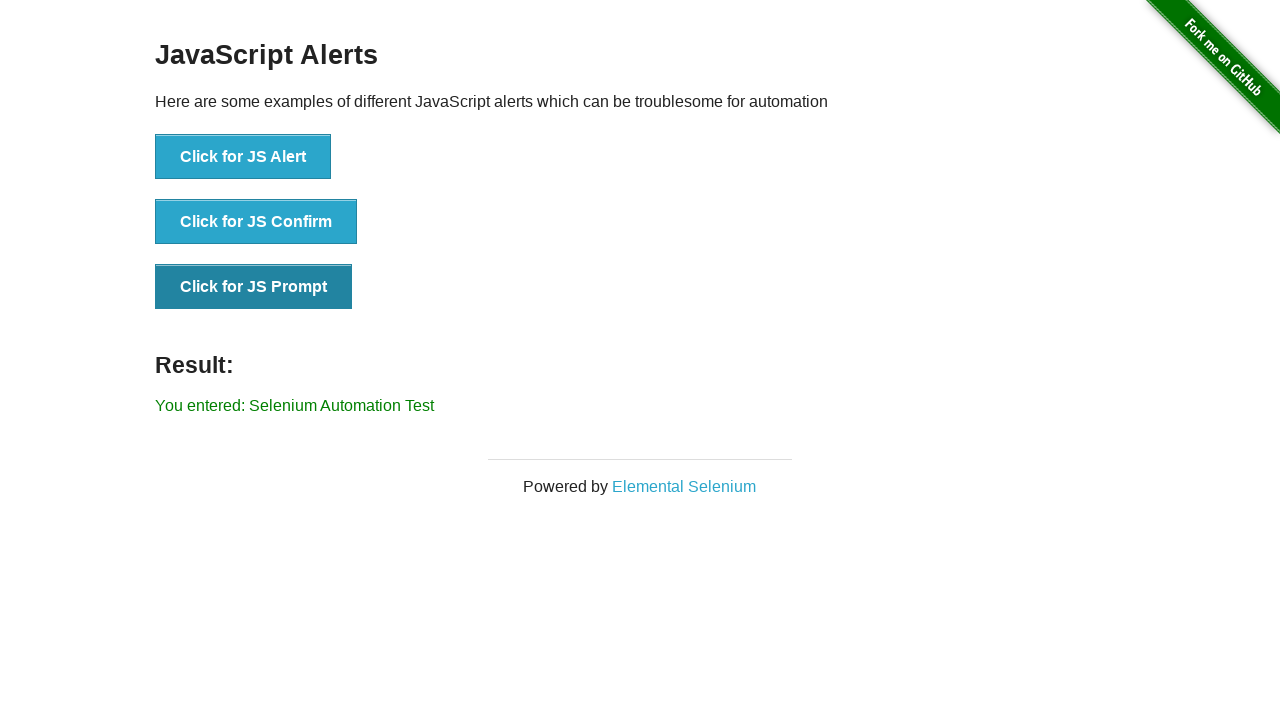

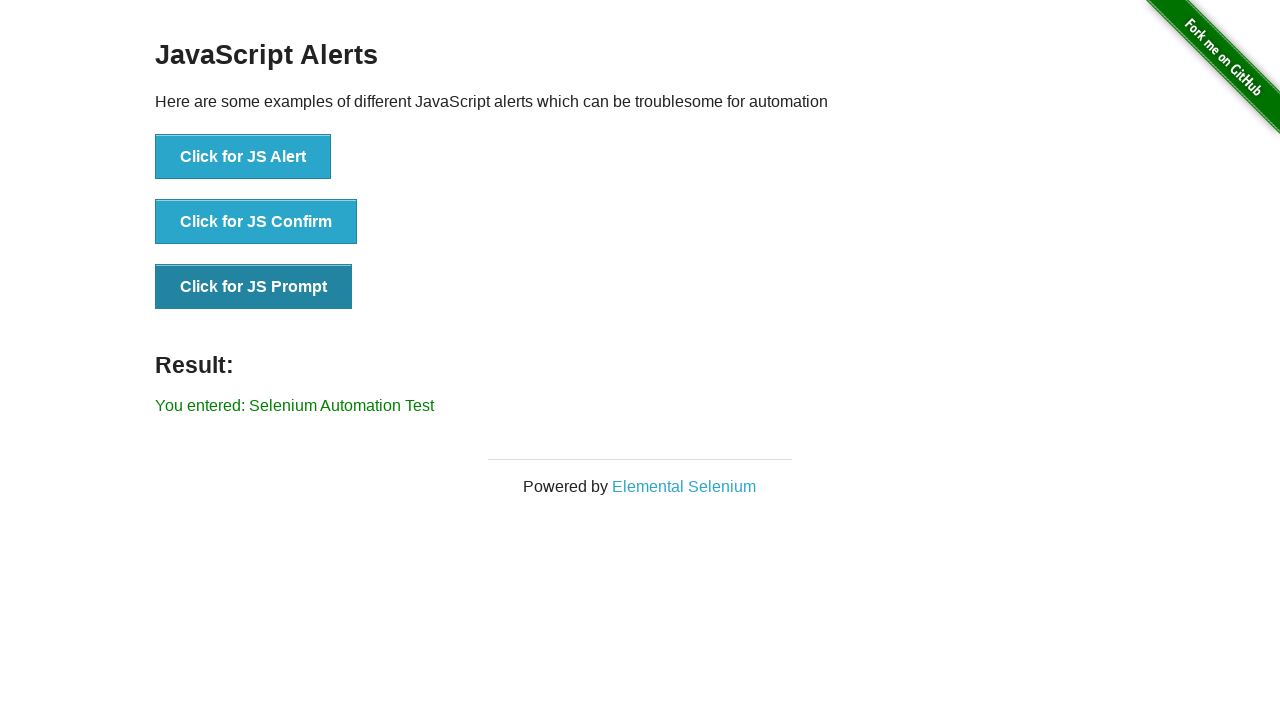